Tests checkbox selection, radio button selection, and element visibility toggle functionality on a practice automation page

Starting URL: https://rahulshettyacademy.com/AutomationPractice/

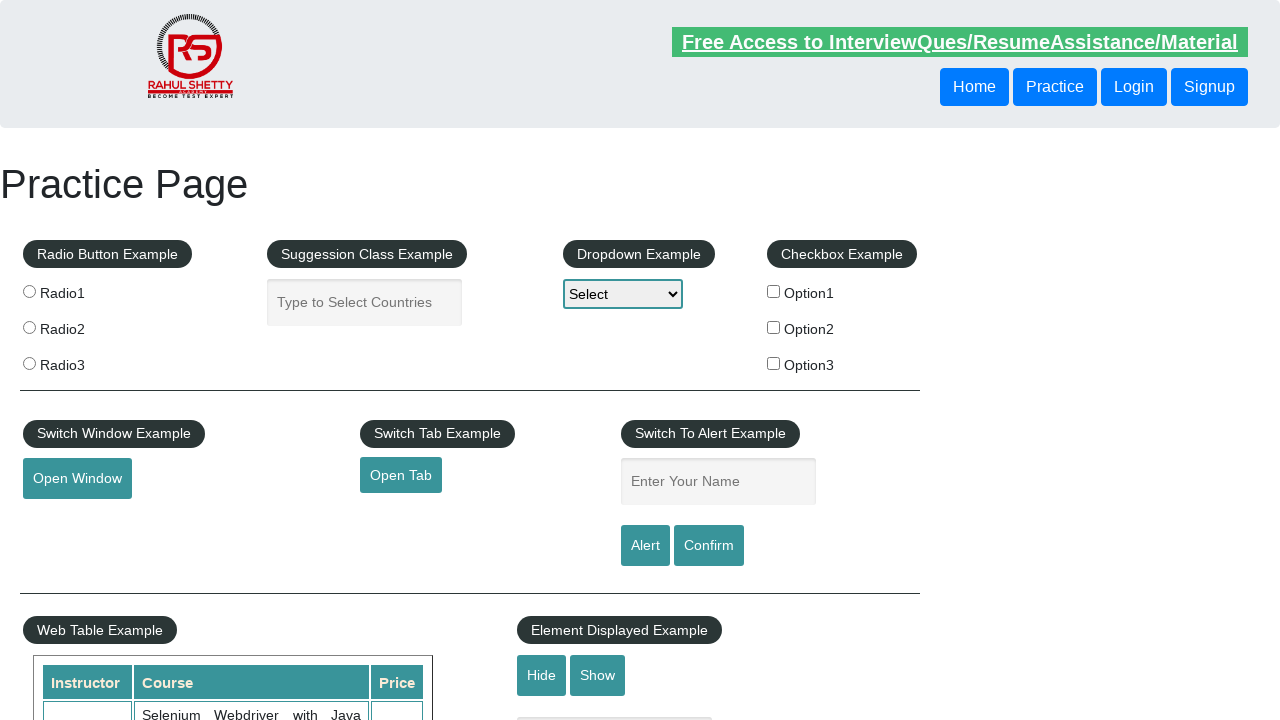

Located all checkboxes on the page
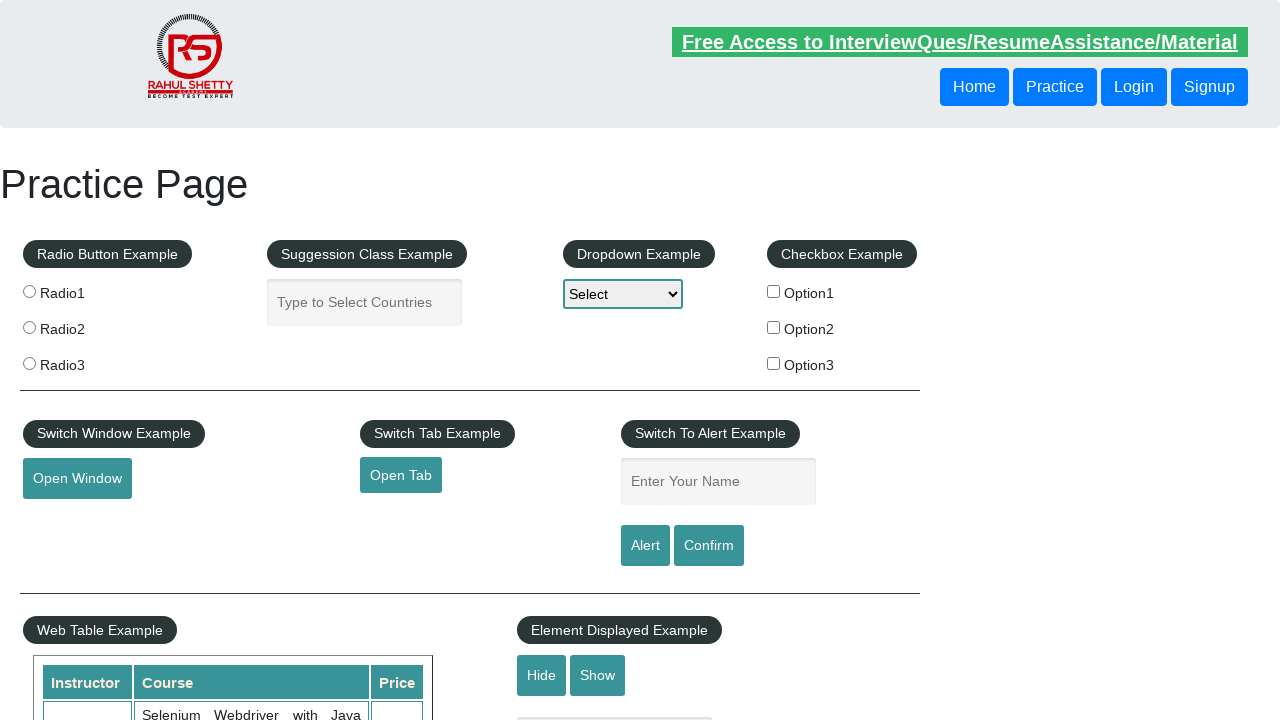

Accessed checkbox at index 0
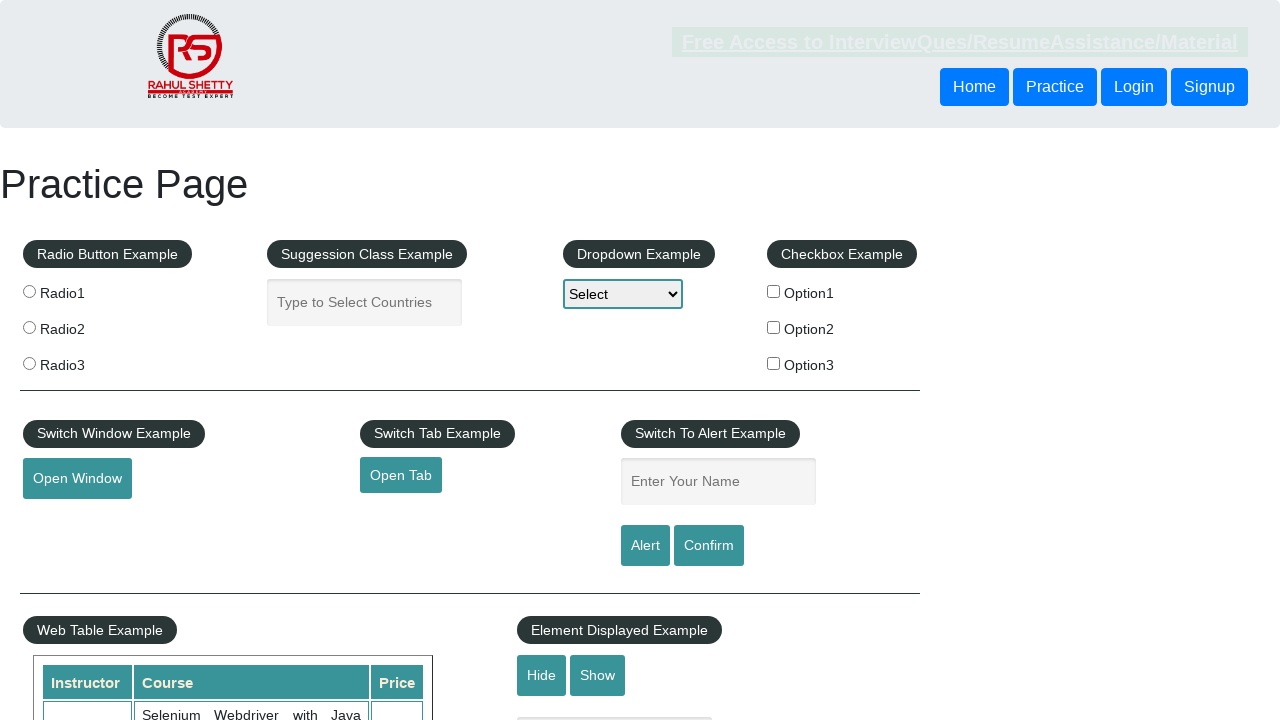

Accessed checkbox at index 1
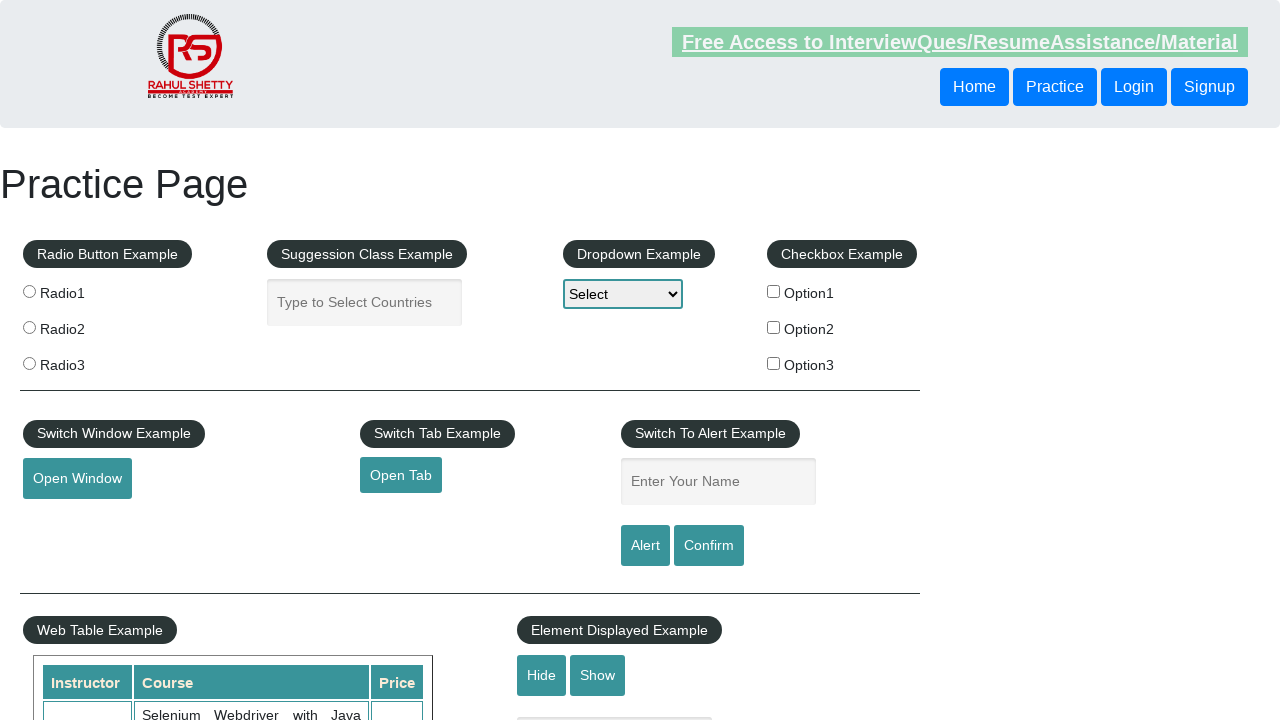

Clicked checkbox with value 'option2' at (774, 327) on input[type="checkbox"] >> nth=1
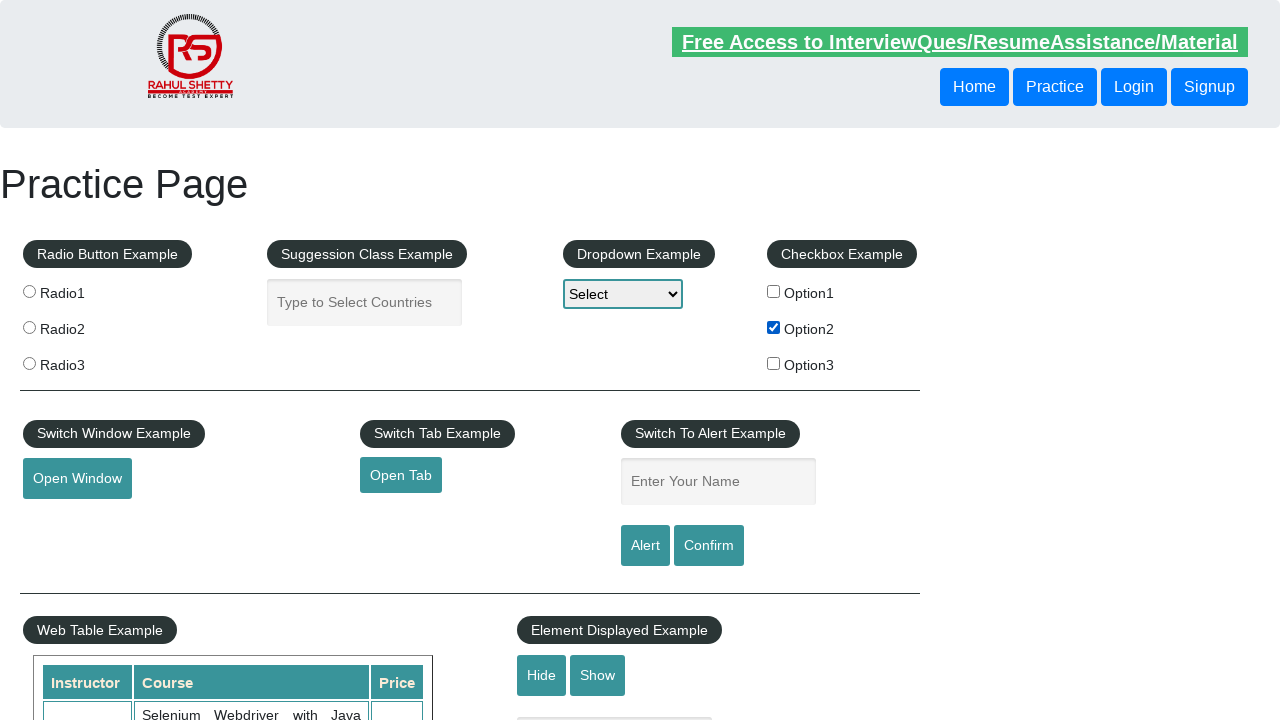

Located all radio buttons on the page
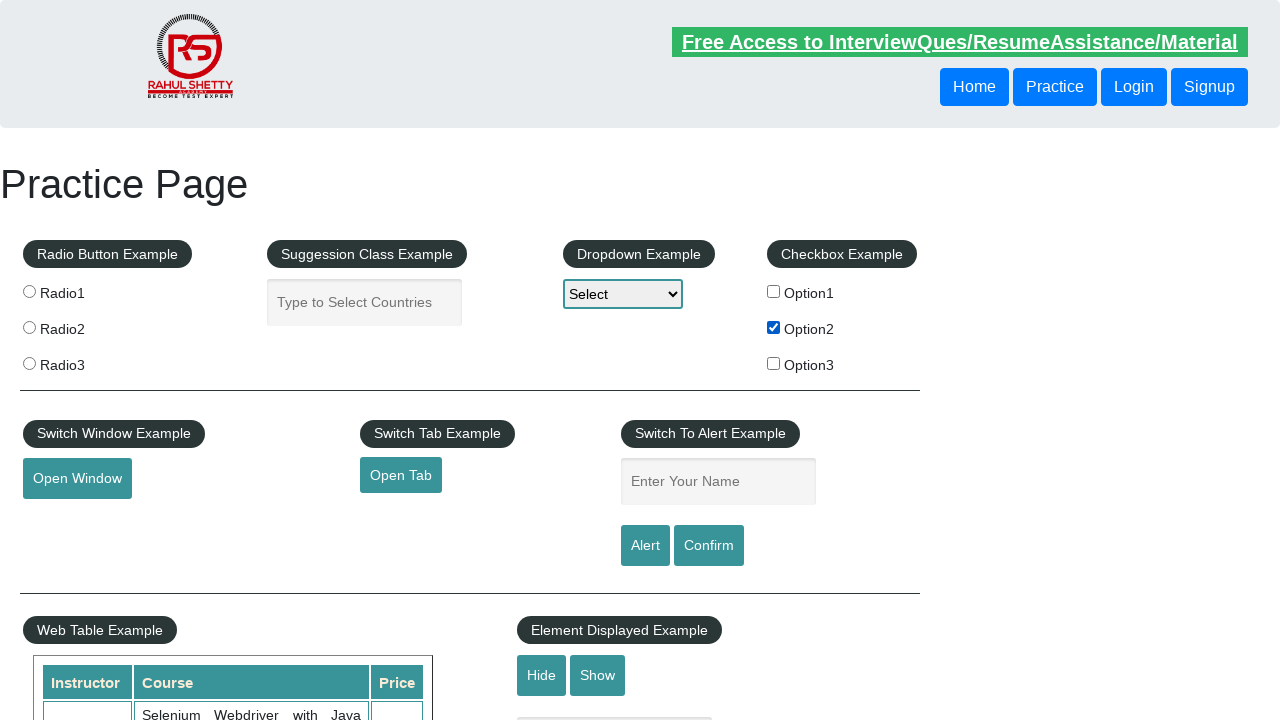

Clicked the third radio button at (29, 363) on .radioButton >> nth=2
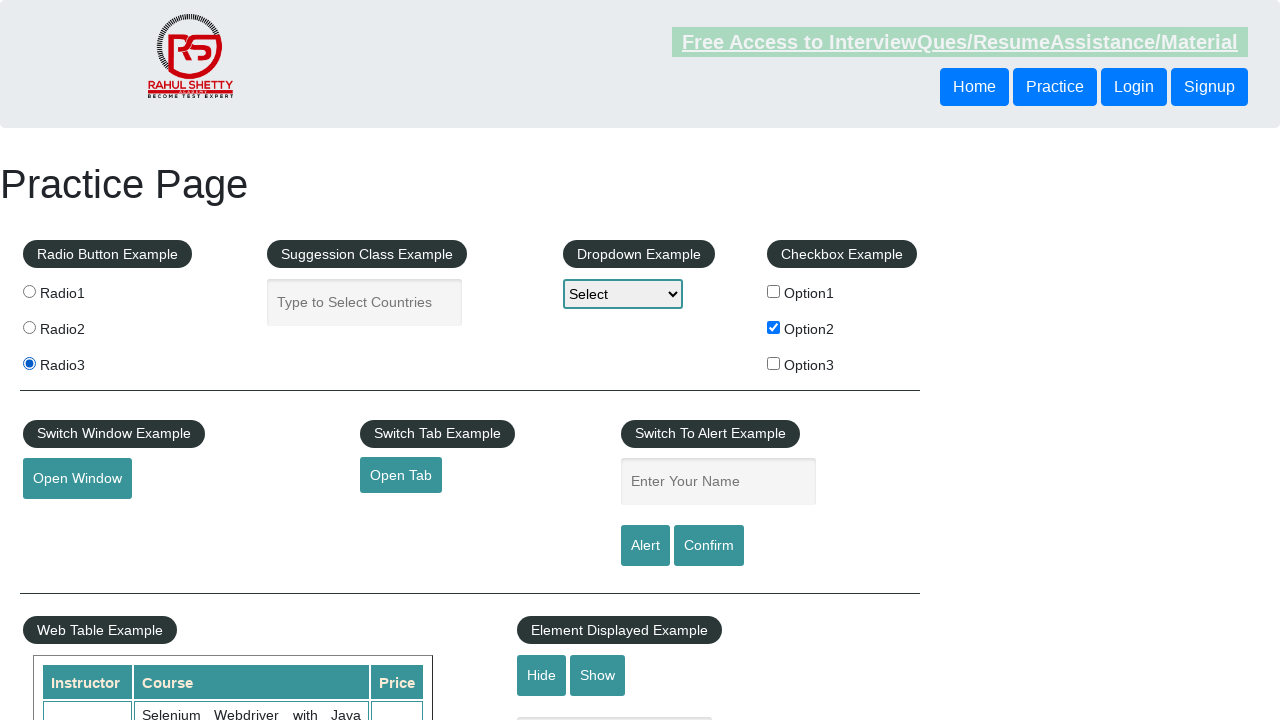

Verified that displayed-text element is visible
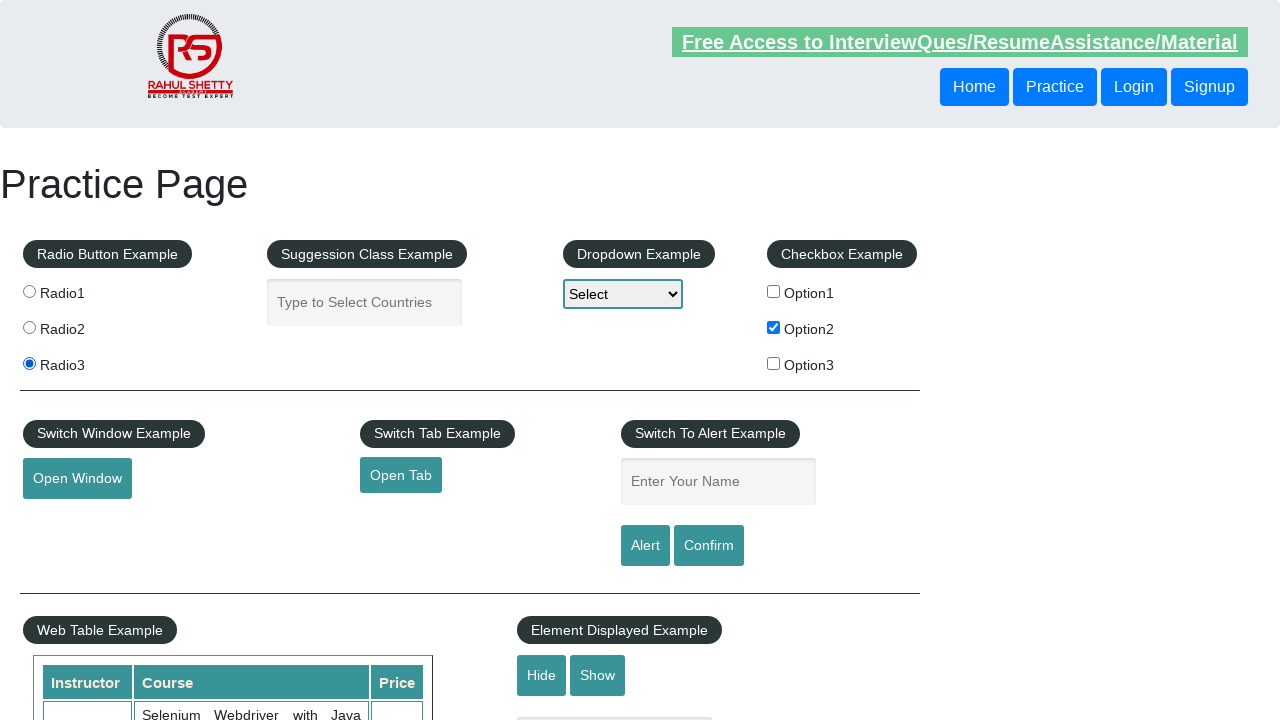

Clicked hide-textbox button to hide the element at (542, 675) on #hide-textbox
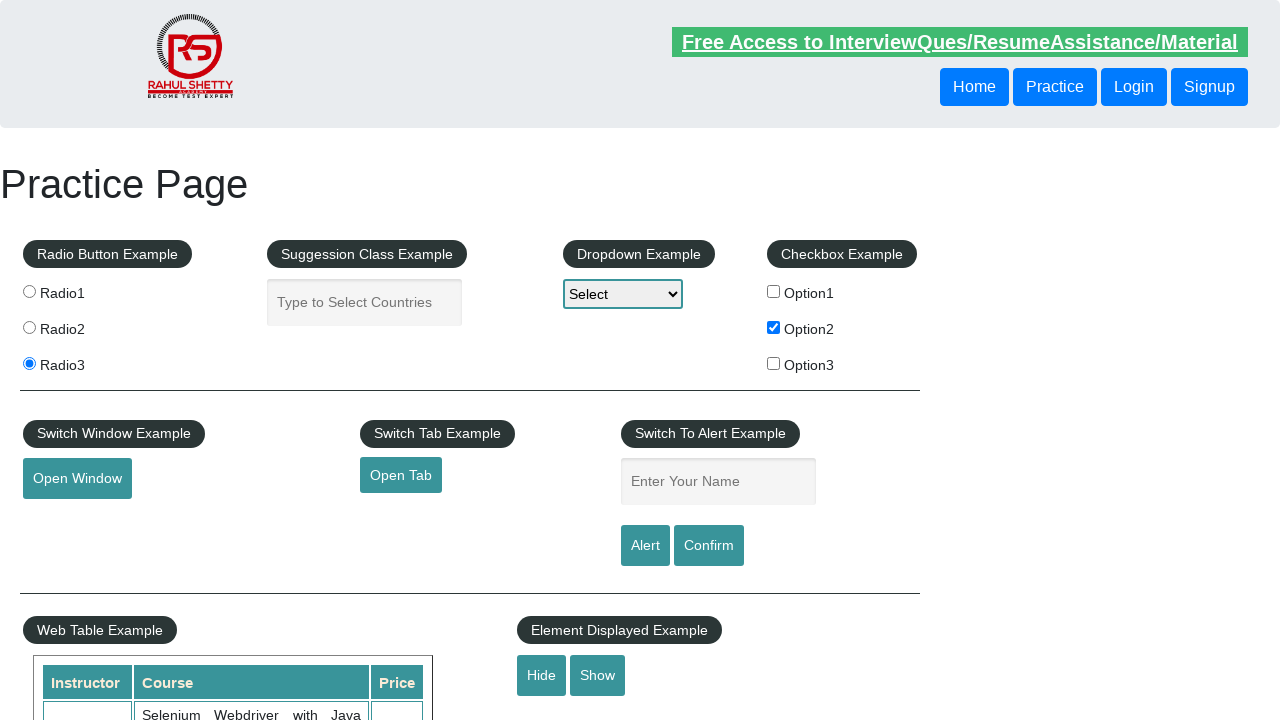

Verified that displayed-text element is now hidden
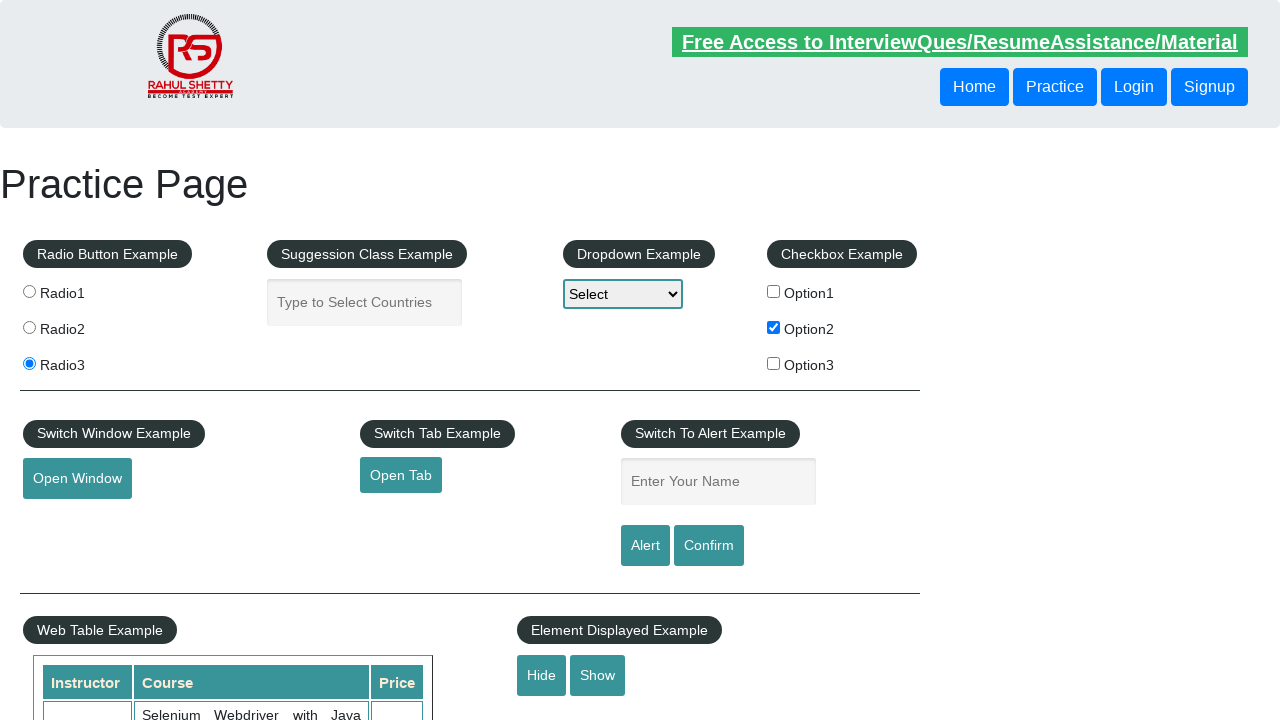

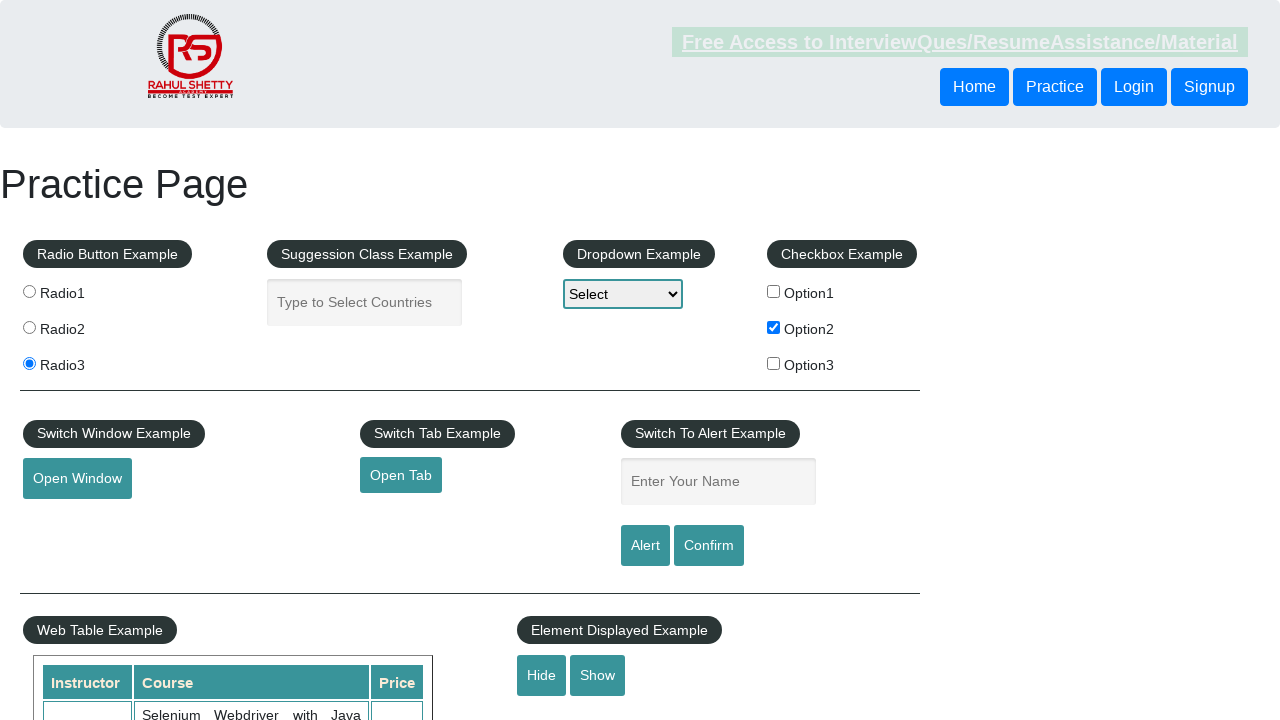